Navigates to Rahul Shetty Academy website and maximizes the browser window

Starting URL: https://rahulshettyacademy.com

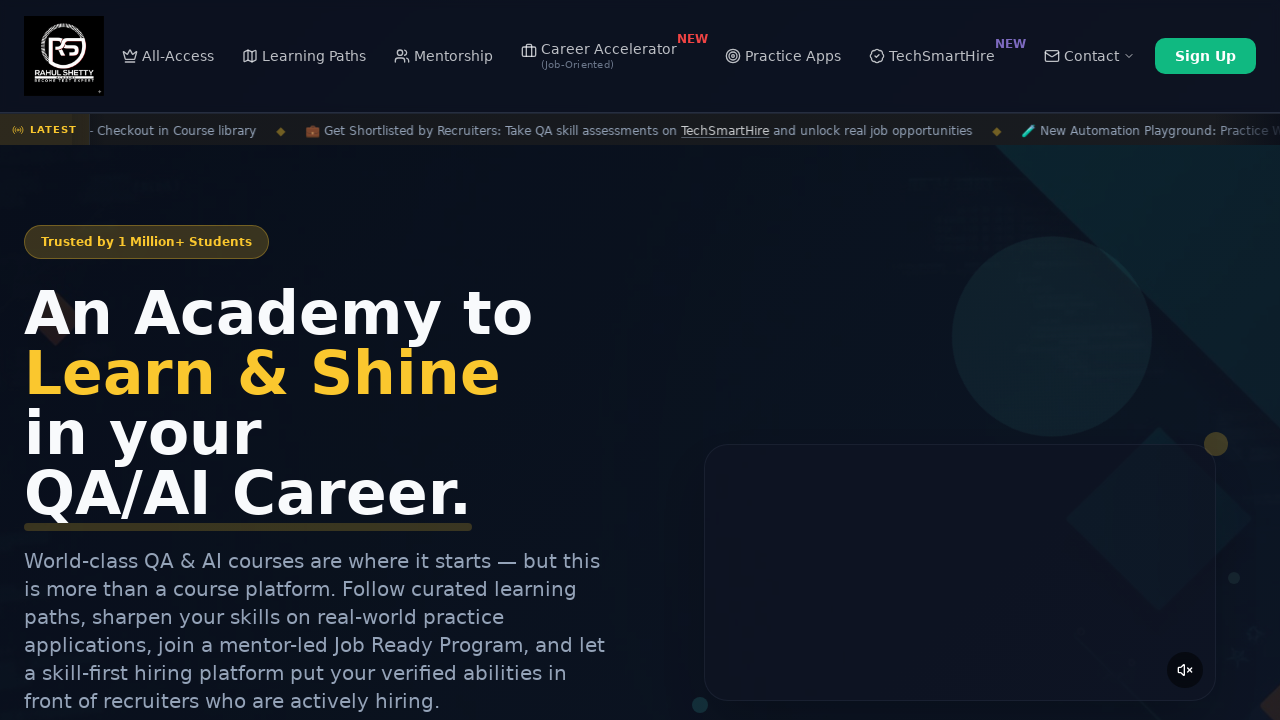

Set viewport size to 1920x1080 to maximize browser window
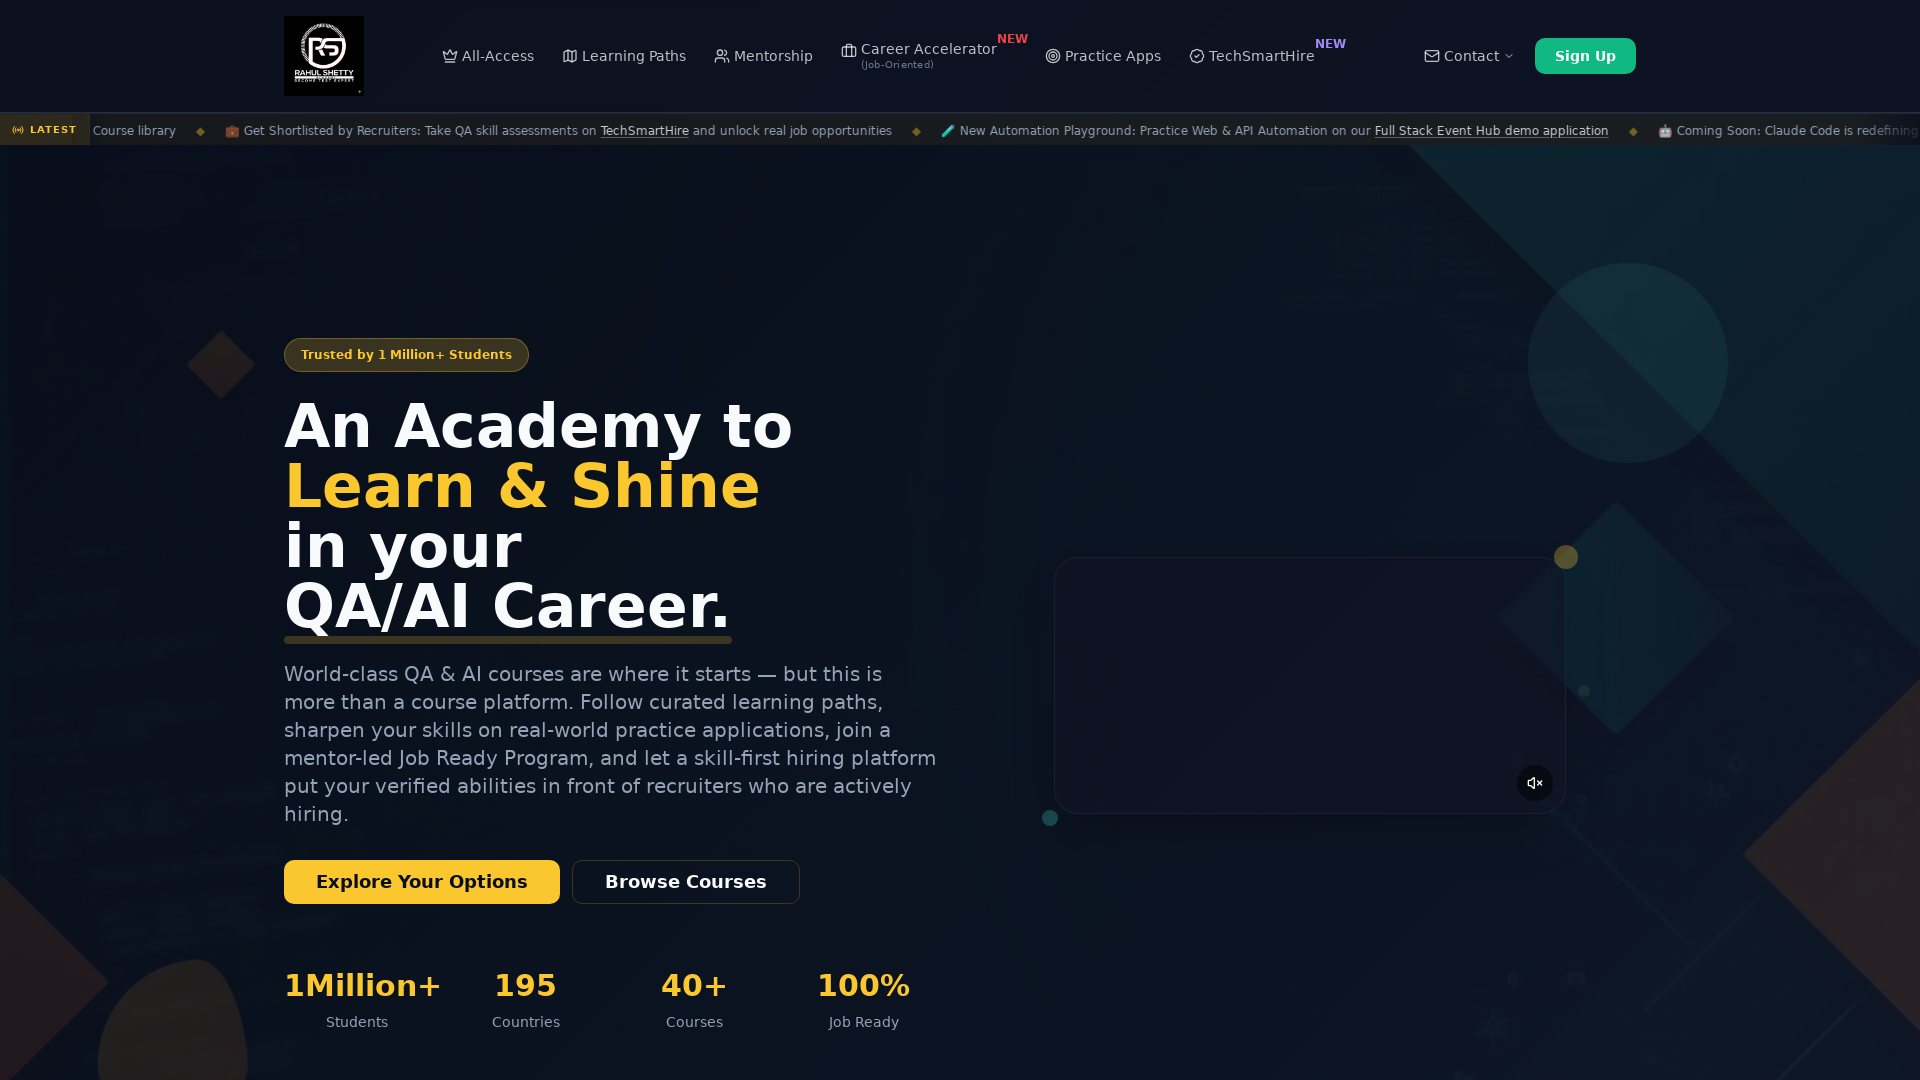

Waited for page to load (domcontentloaded state)
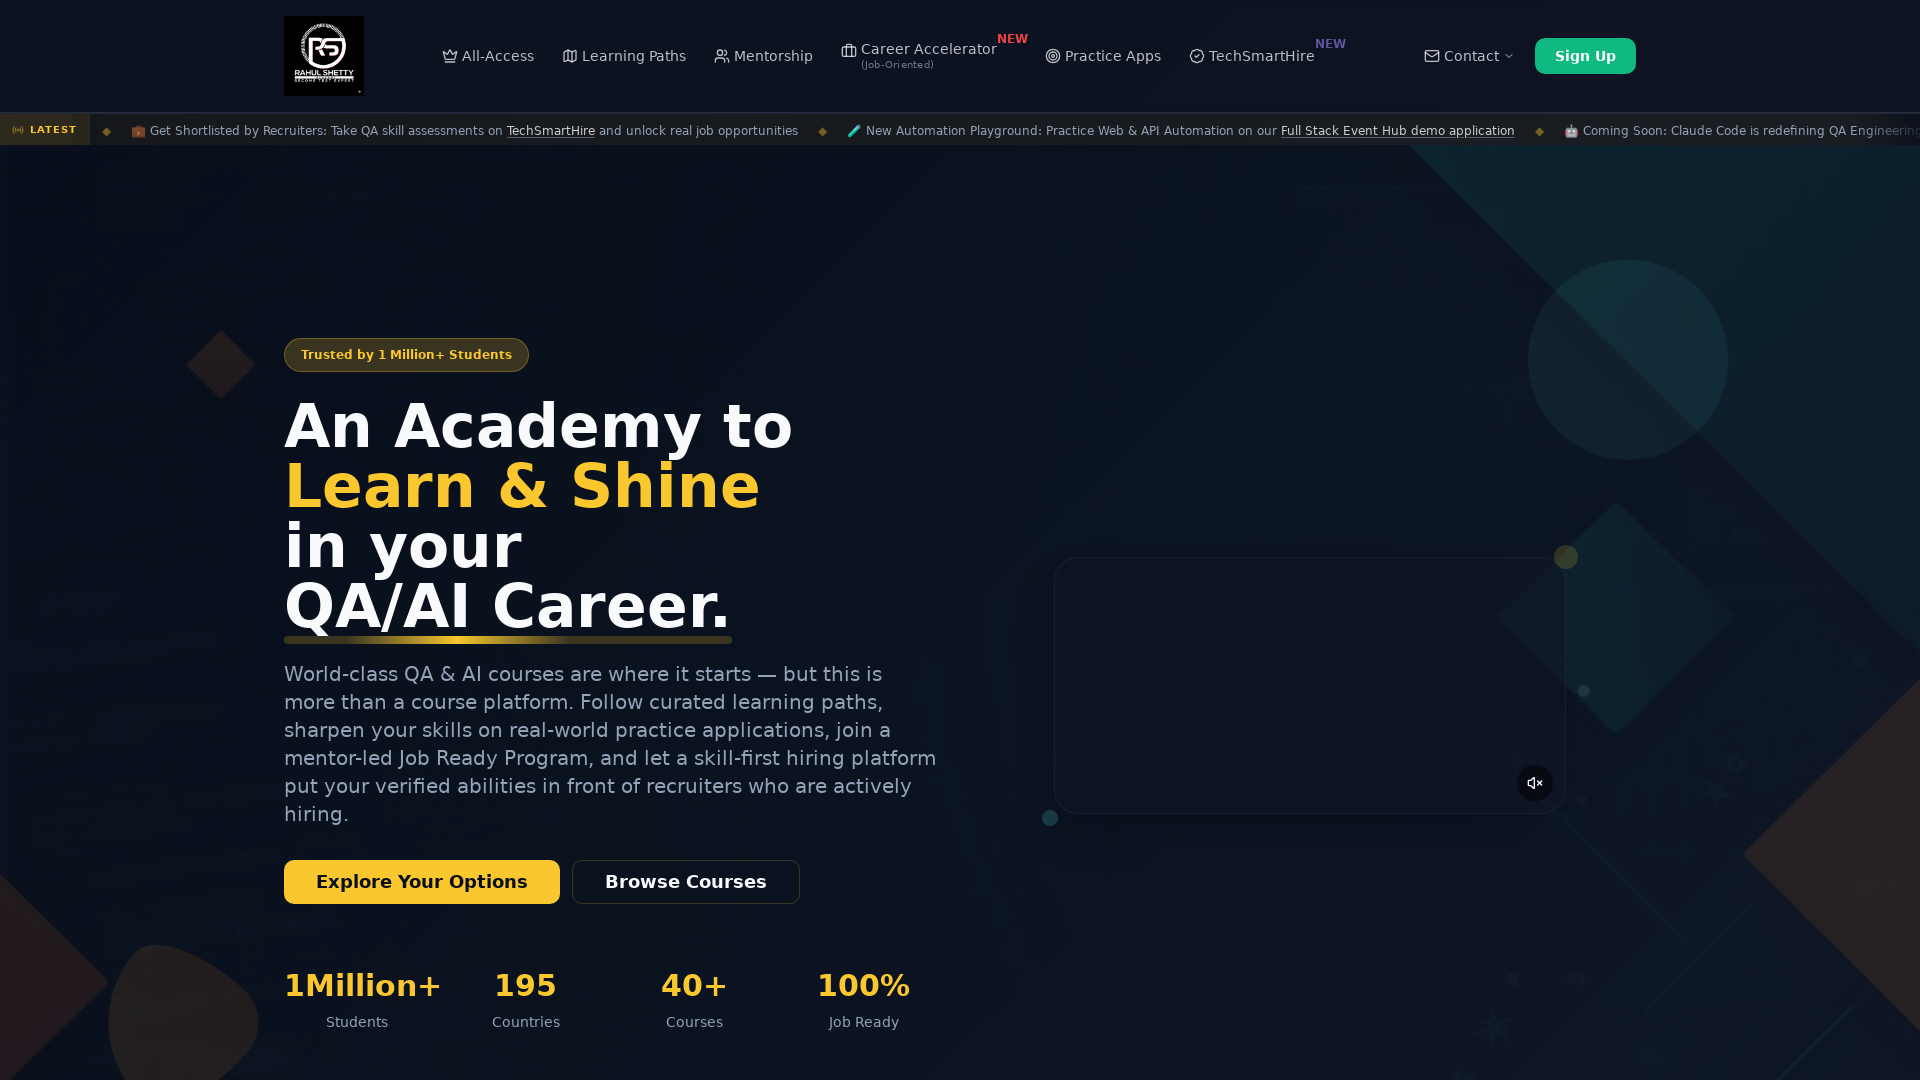

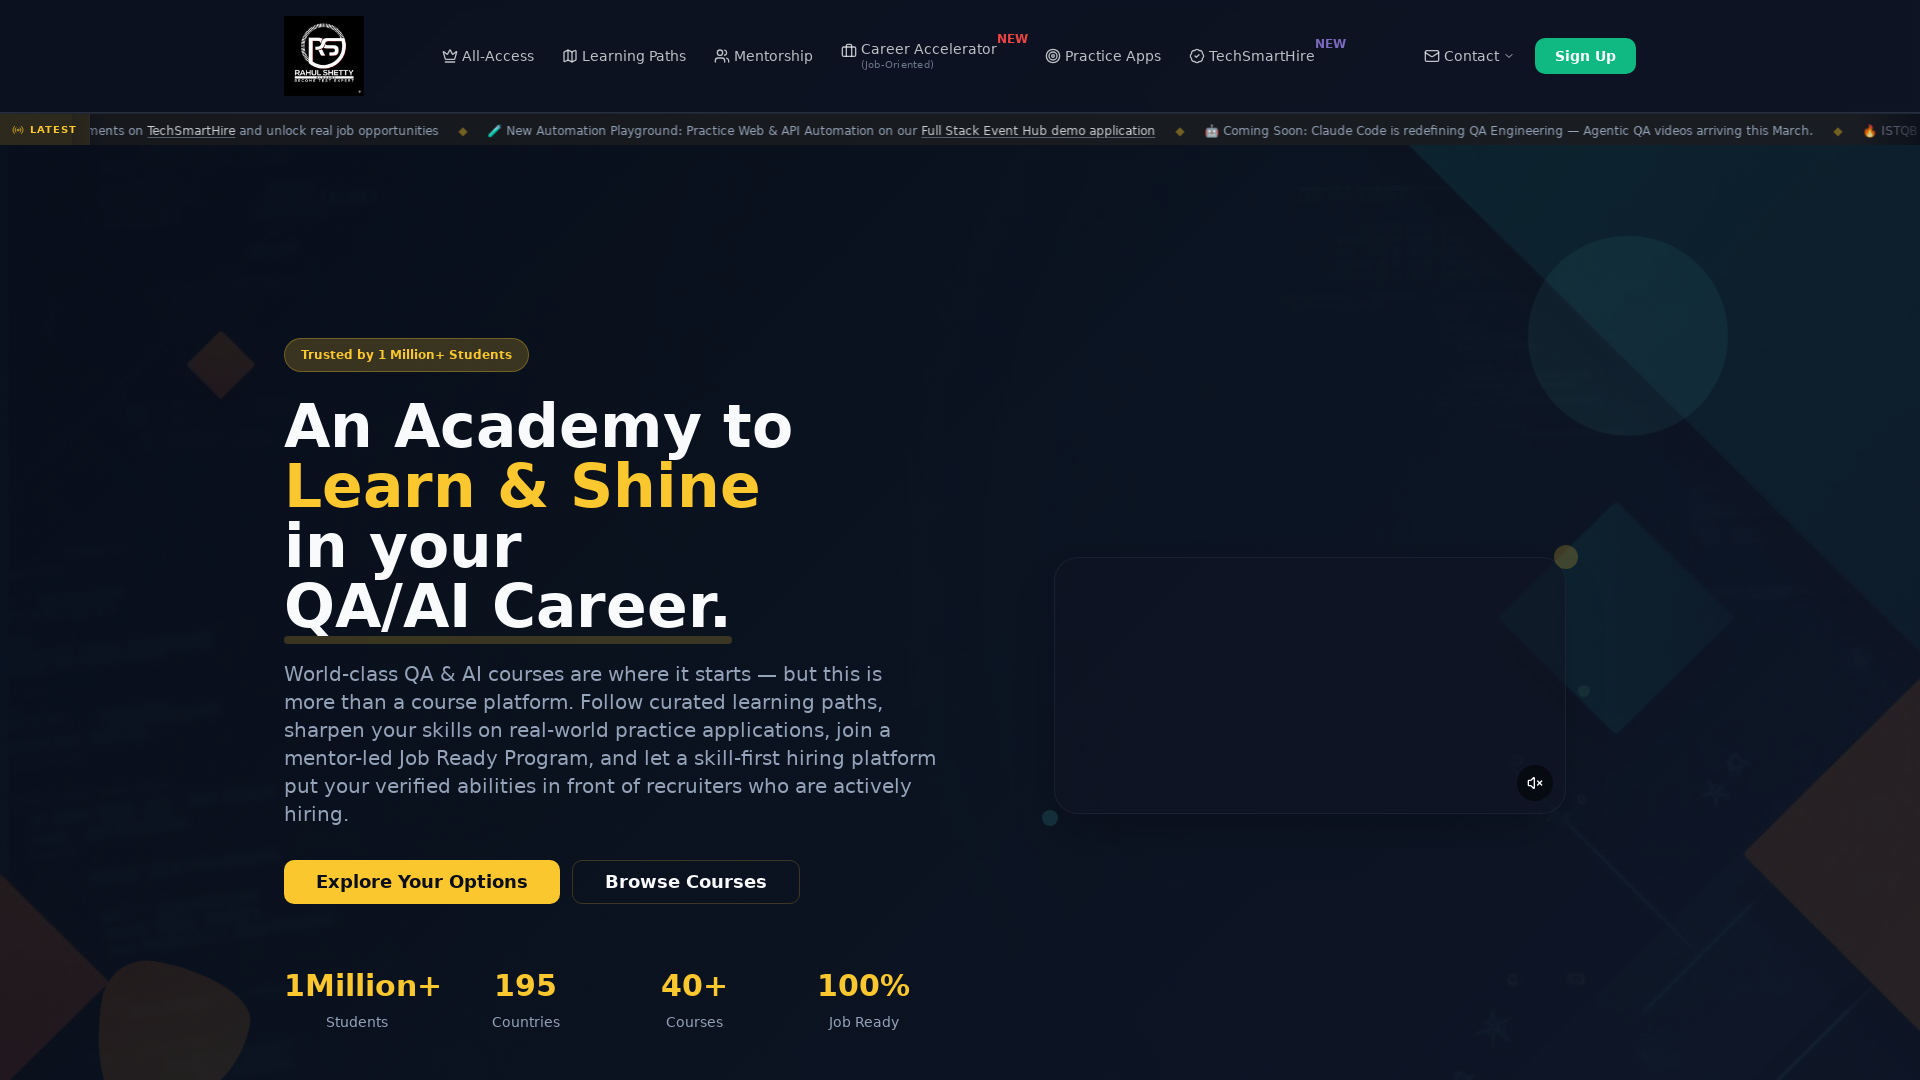